Fills out a registration form with first name, last name, and email, then submits the form

Starting URL: http://secure-retreat-92358.herokuapp.com/

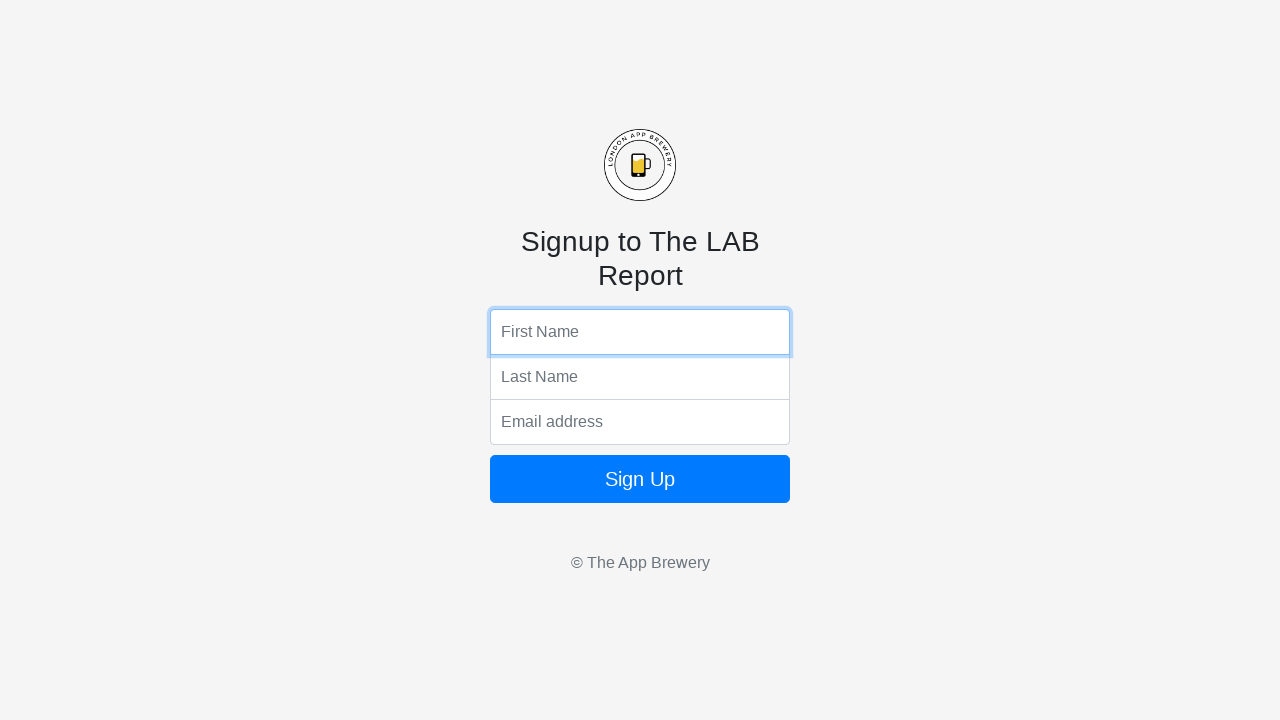

Filled first name field with 'Roberto' on input[name='fName']
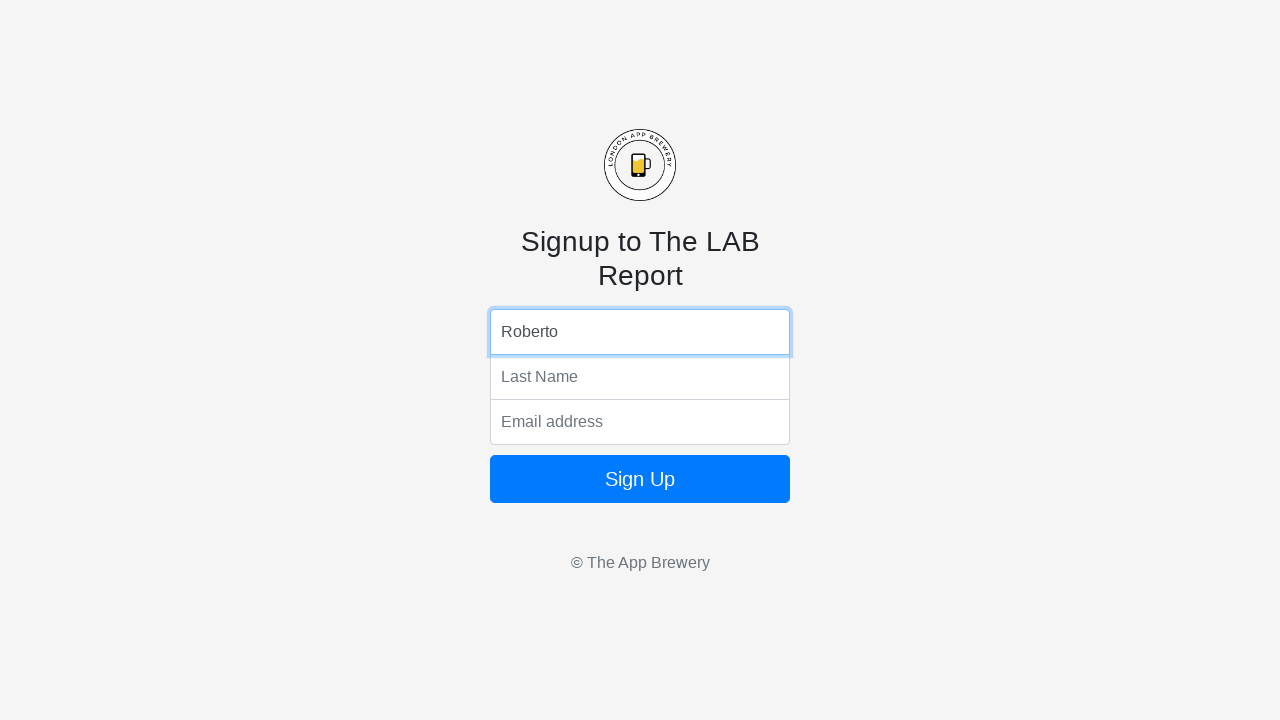

Filled last name field with 'Martinez' on input[name='lName']
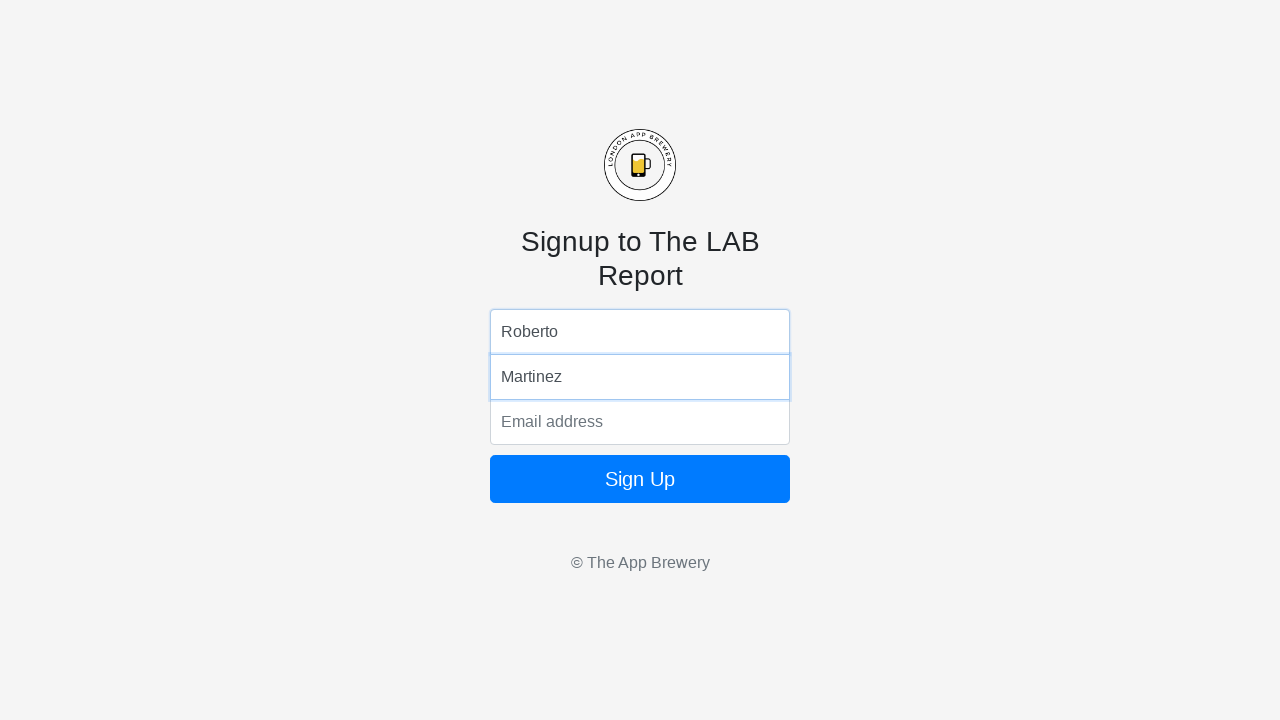

Filled email field with 'roberto.martinez@example.com' on input[name='email']
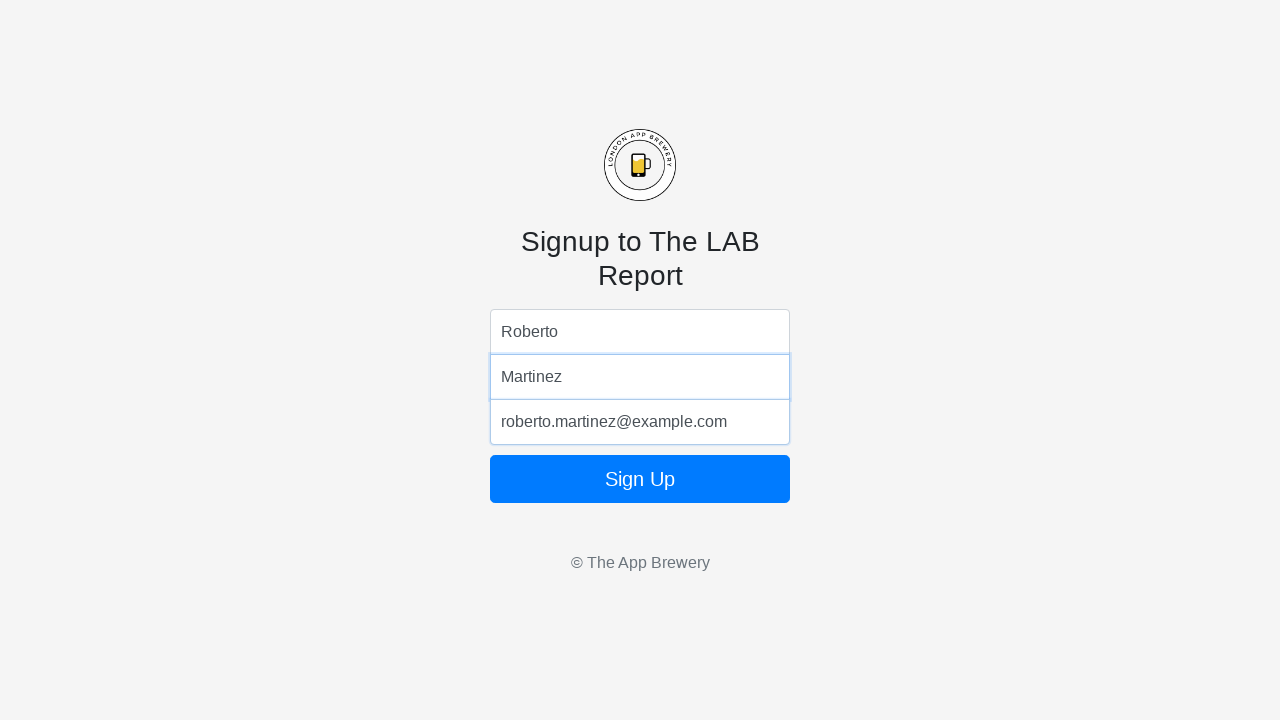

Clicked submit button to register at (640, 479) on .form-signin button
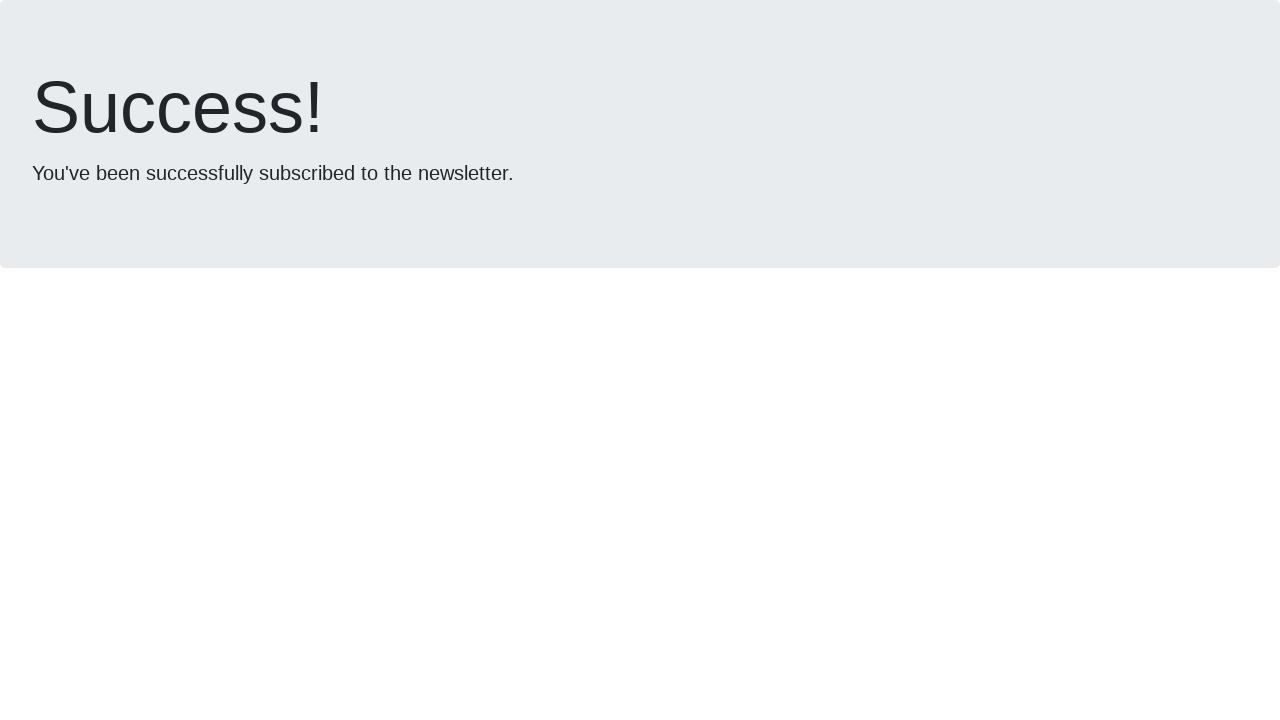

Waited for form submission to complete
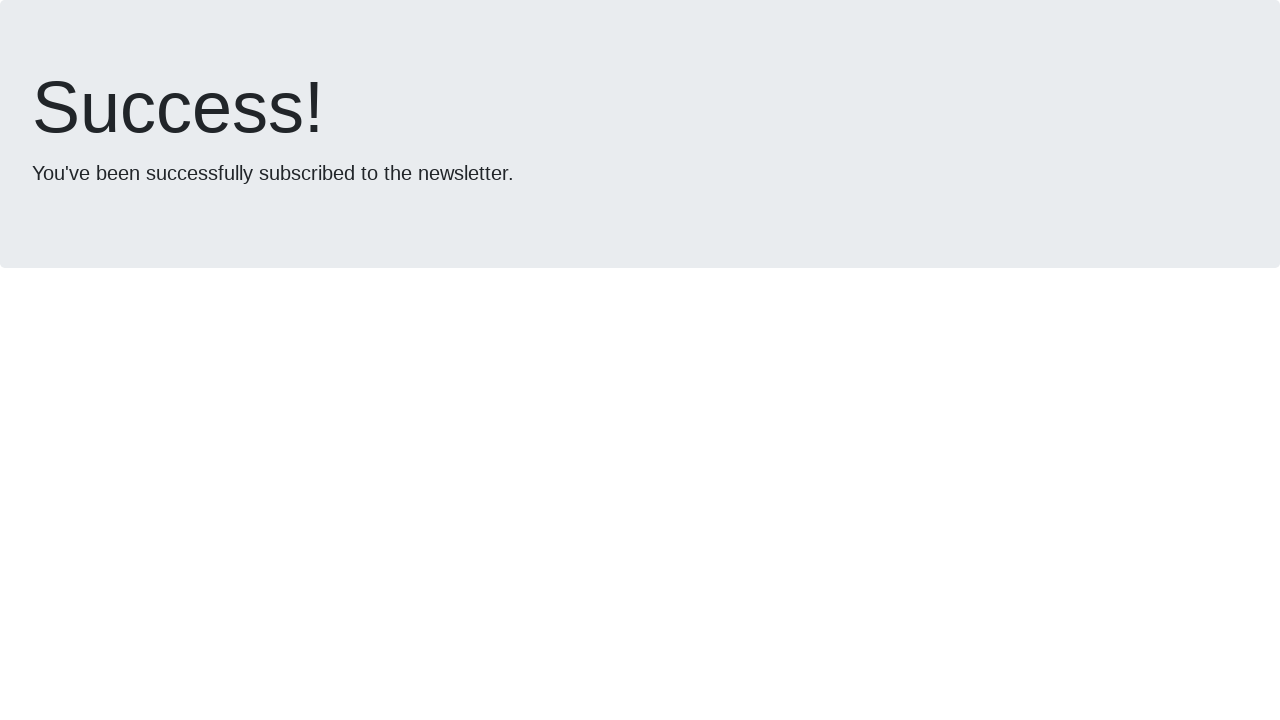

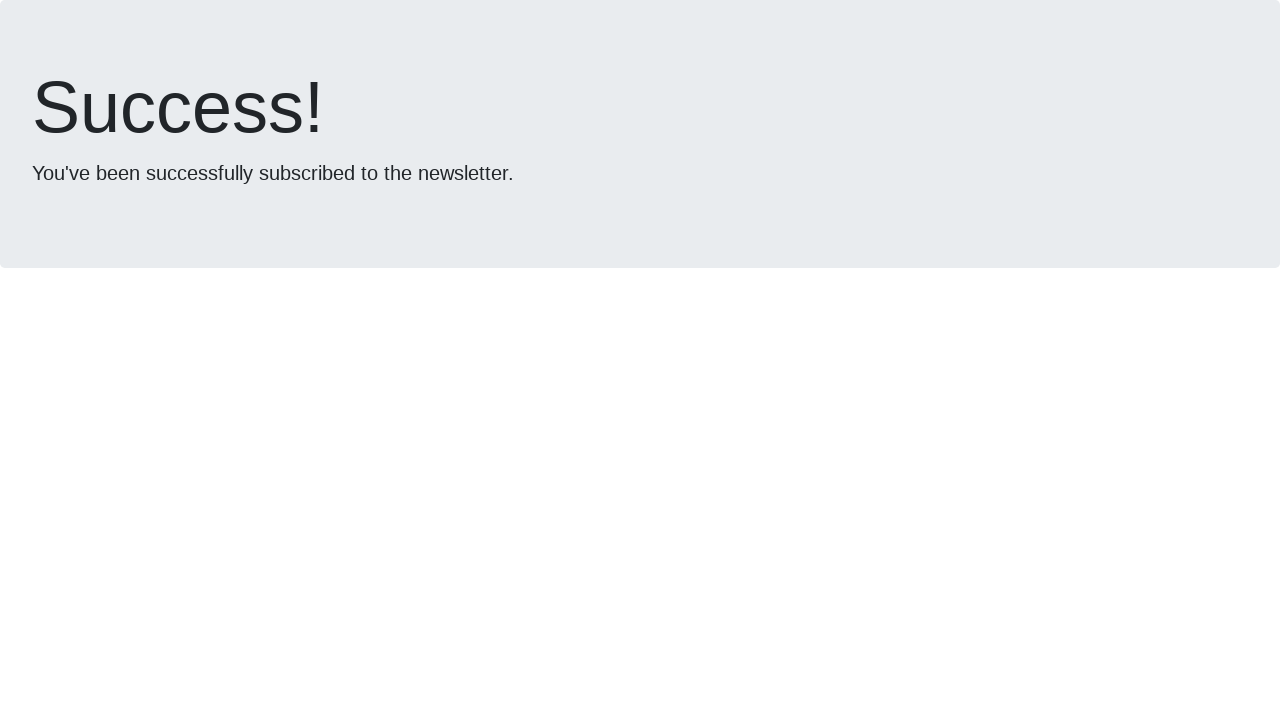